Tests handling of a timed JavaScript alert that appears after a delay by clicking a button and waiting for the alert to appear before accepting it

Starting URL: https://demoqa.com/alerts

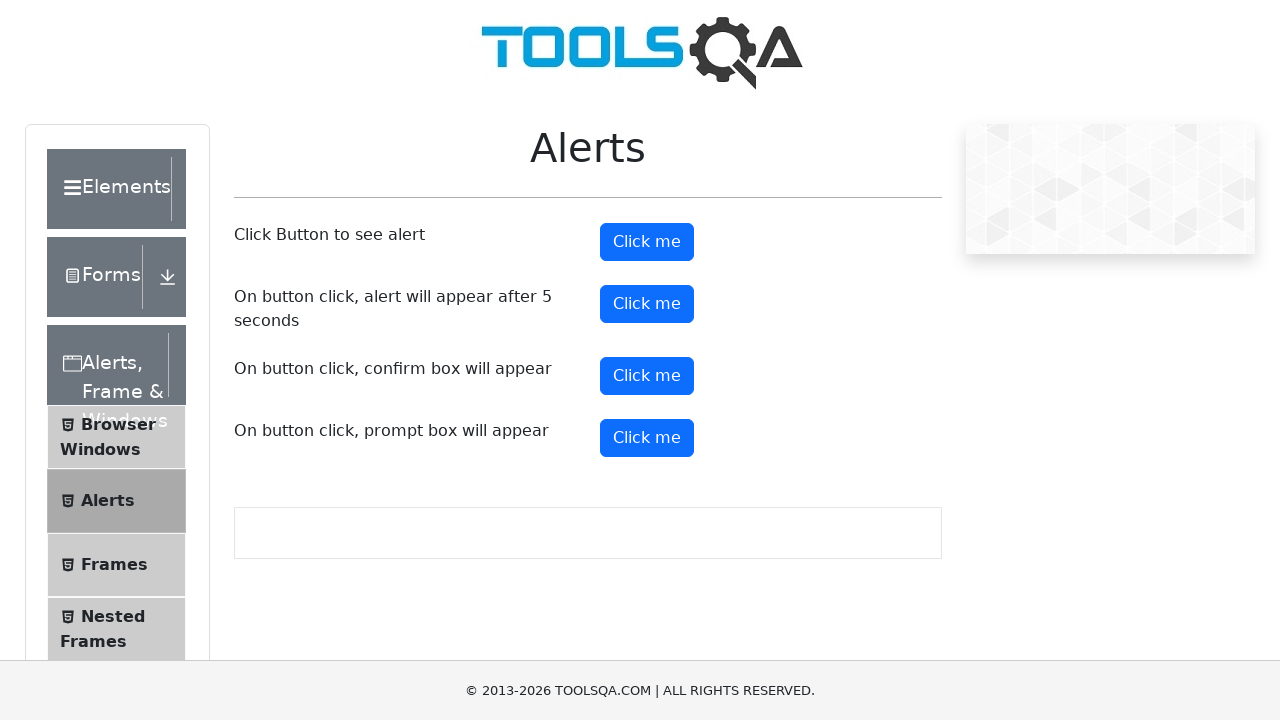

Set up dialog handler to automatically accept alerts
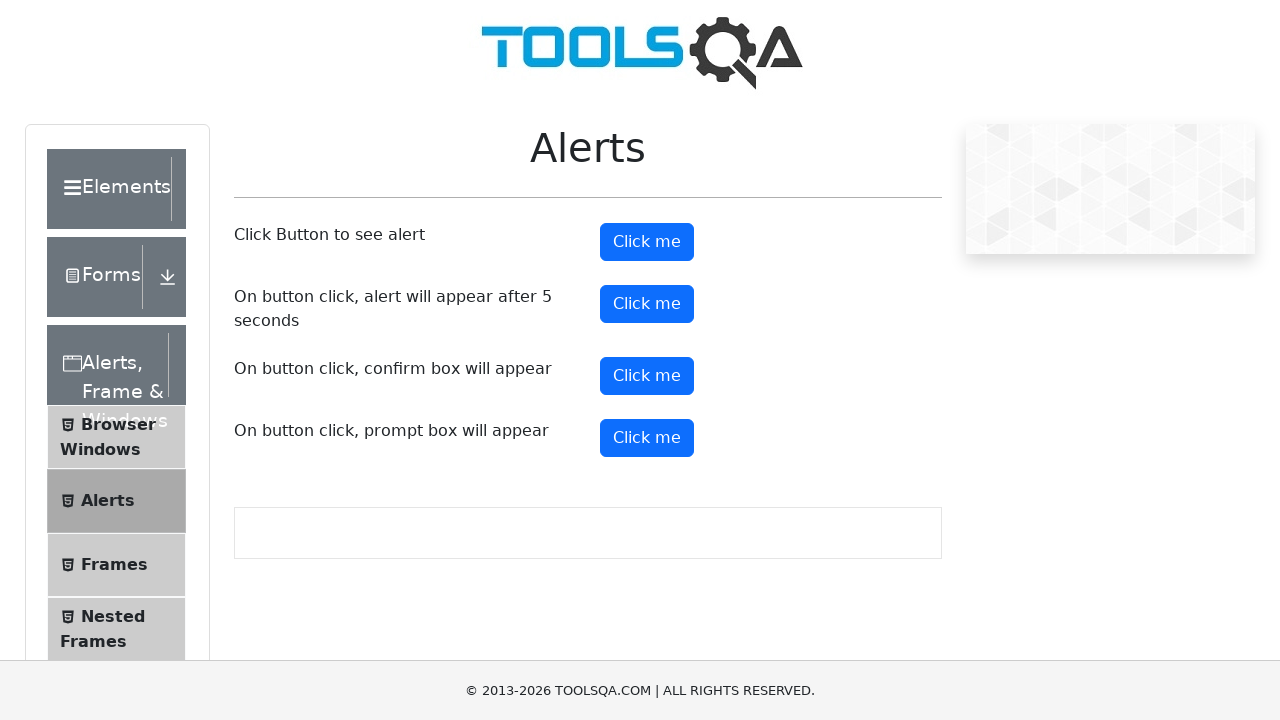

Clicked button to trigger timed alert at (647, 304) on #timerAlertButton
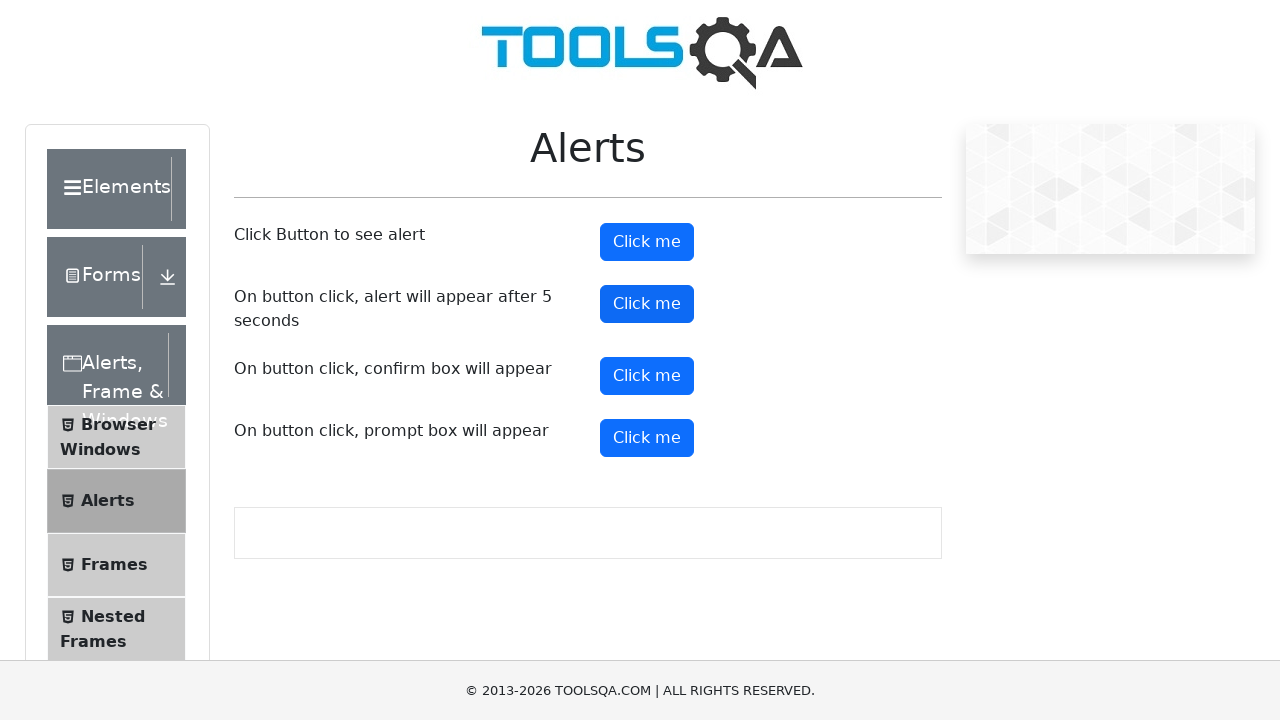

Waited for timed alert to appear and be handled
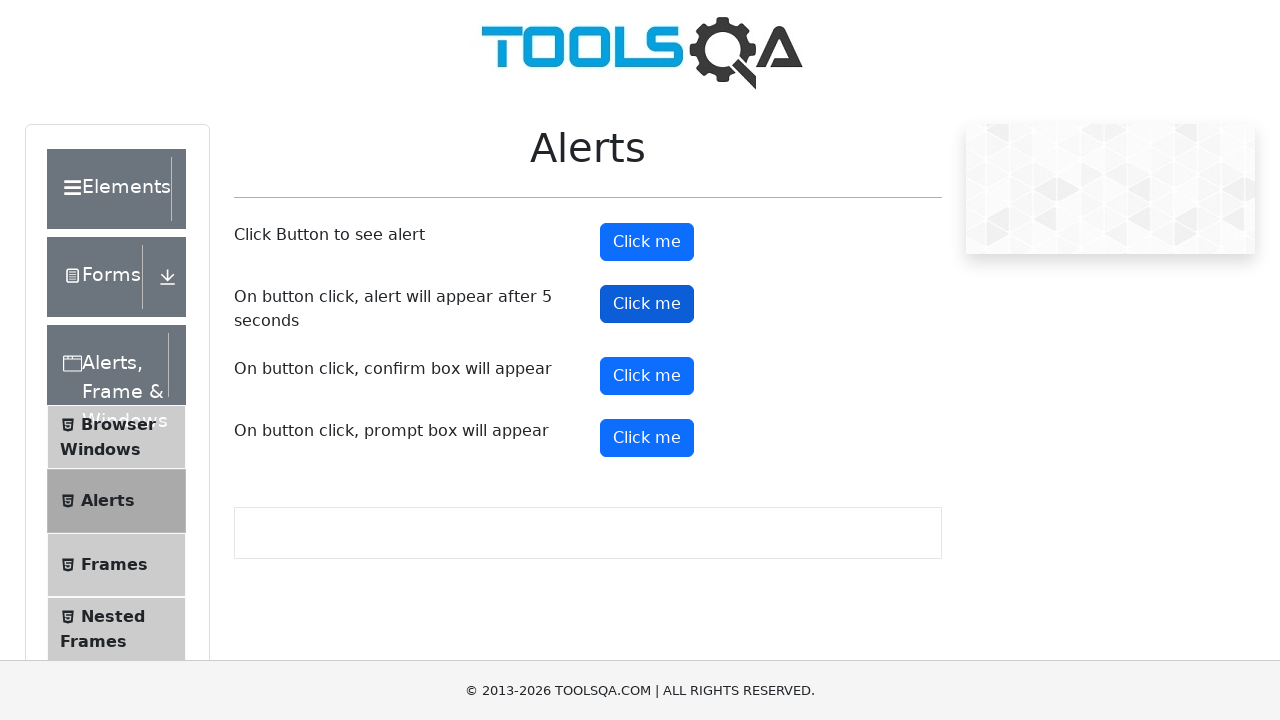

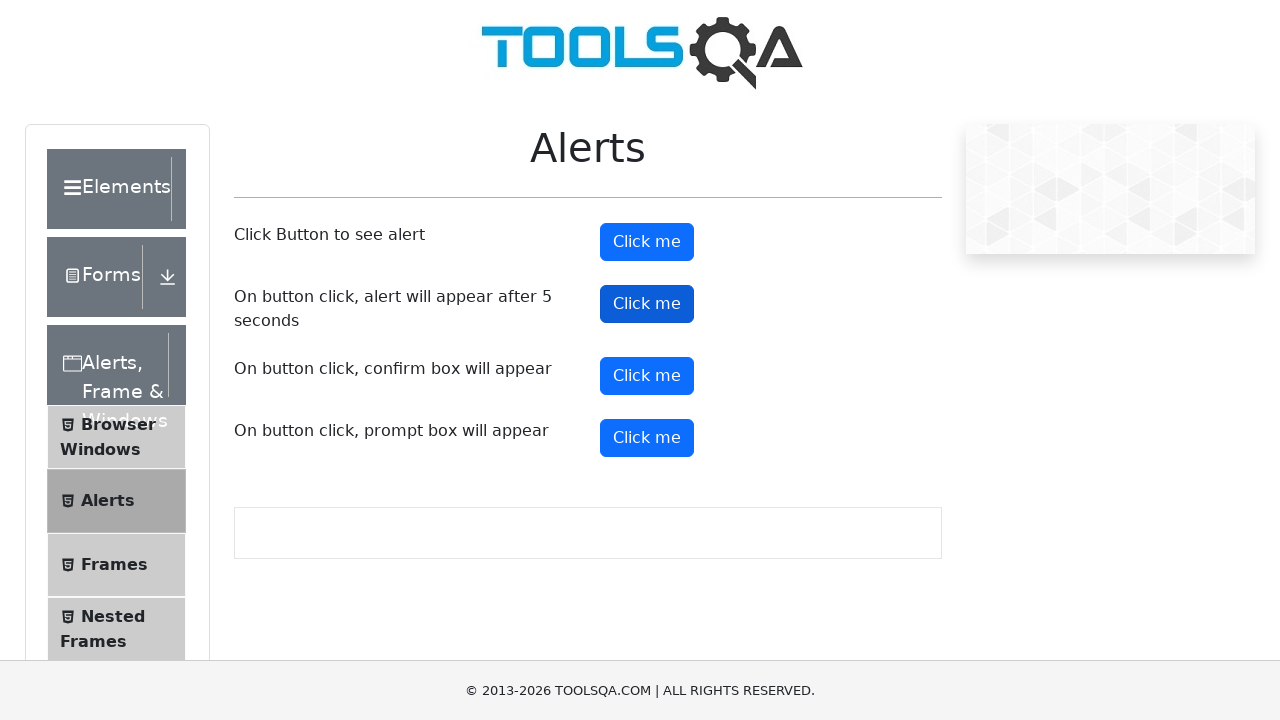